Navigates to Google Colab intro notebook, clicks on the Runtime menu, and then clicks the Run button to execute notebook cells.

Starting URL: https://colab.research.google.com/notebooks/intro.ipynb

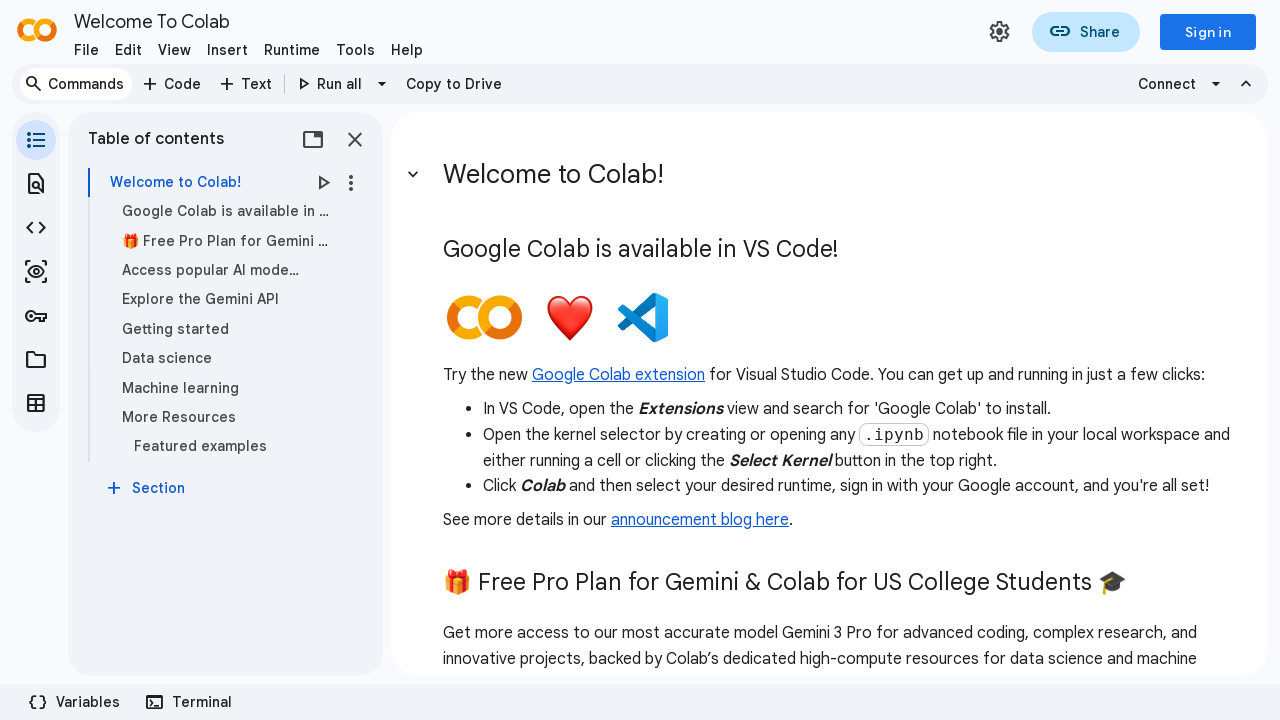

Waited for Google Colab page to load (networkidle)
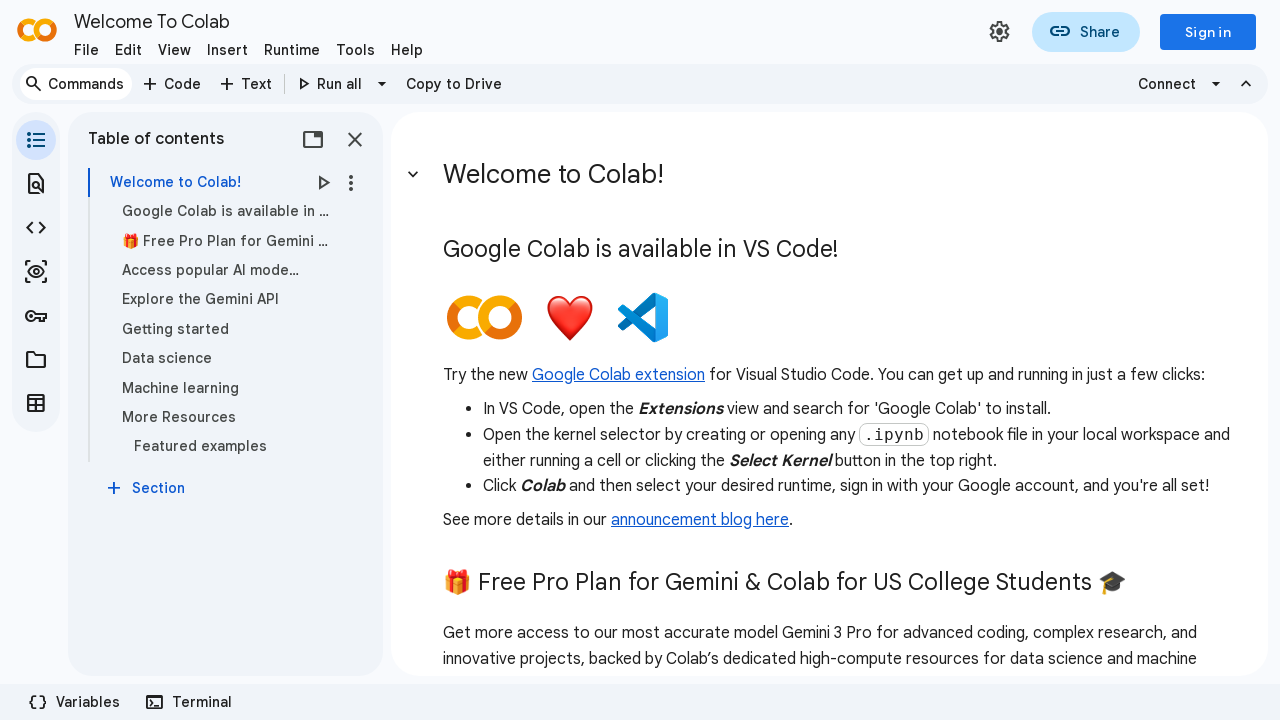

Clicked on the Runtime menu button at (292, 50) on xpath=//*[@id='runtime-menu-button']/div/div/div[1]
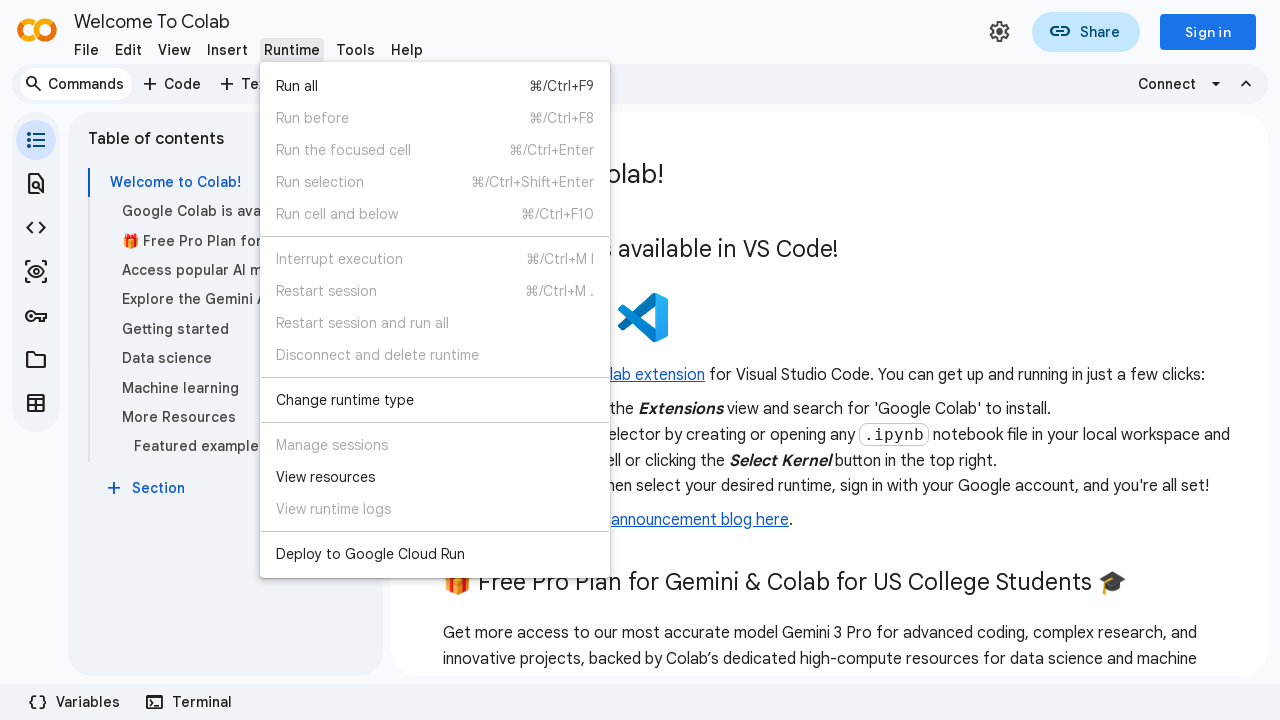

Waited 1 second for Runtime menu dropdown to appear
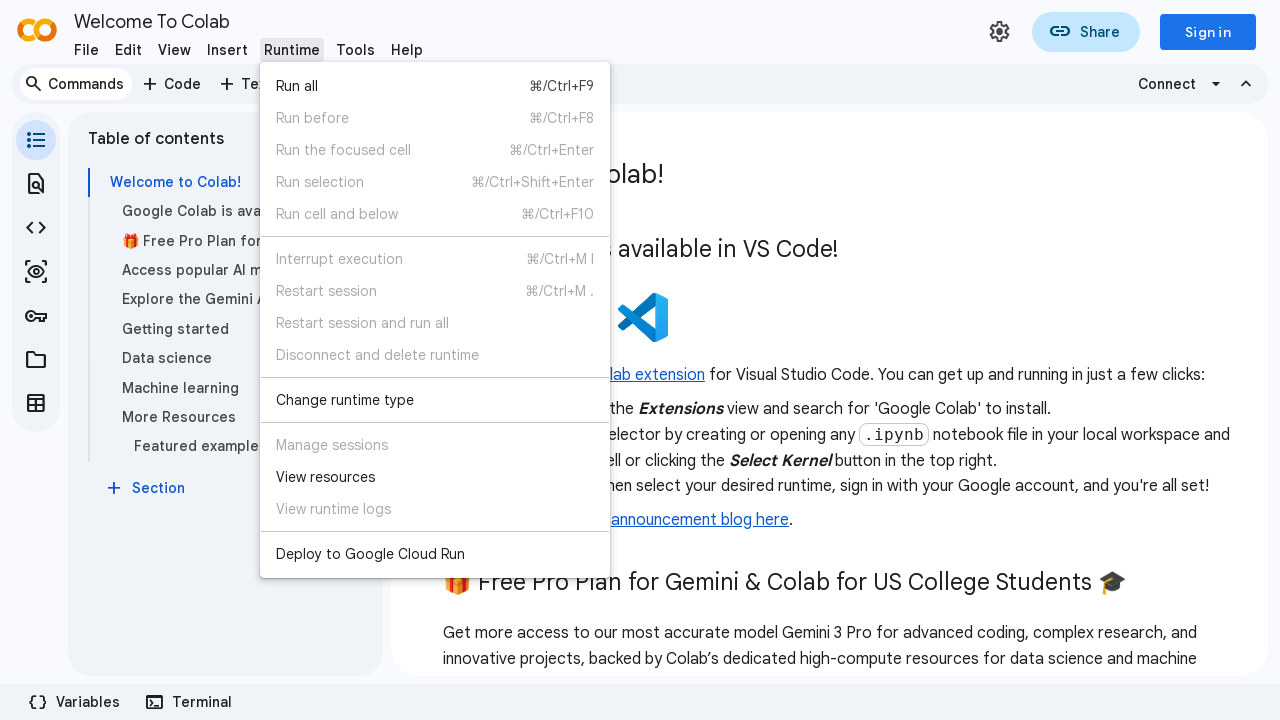

Clicked 'Run all' button to execute all notebook cells at (378, 86) on text=Run all
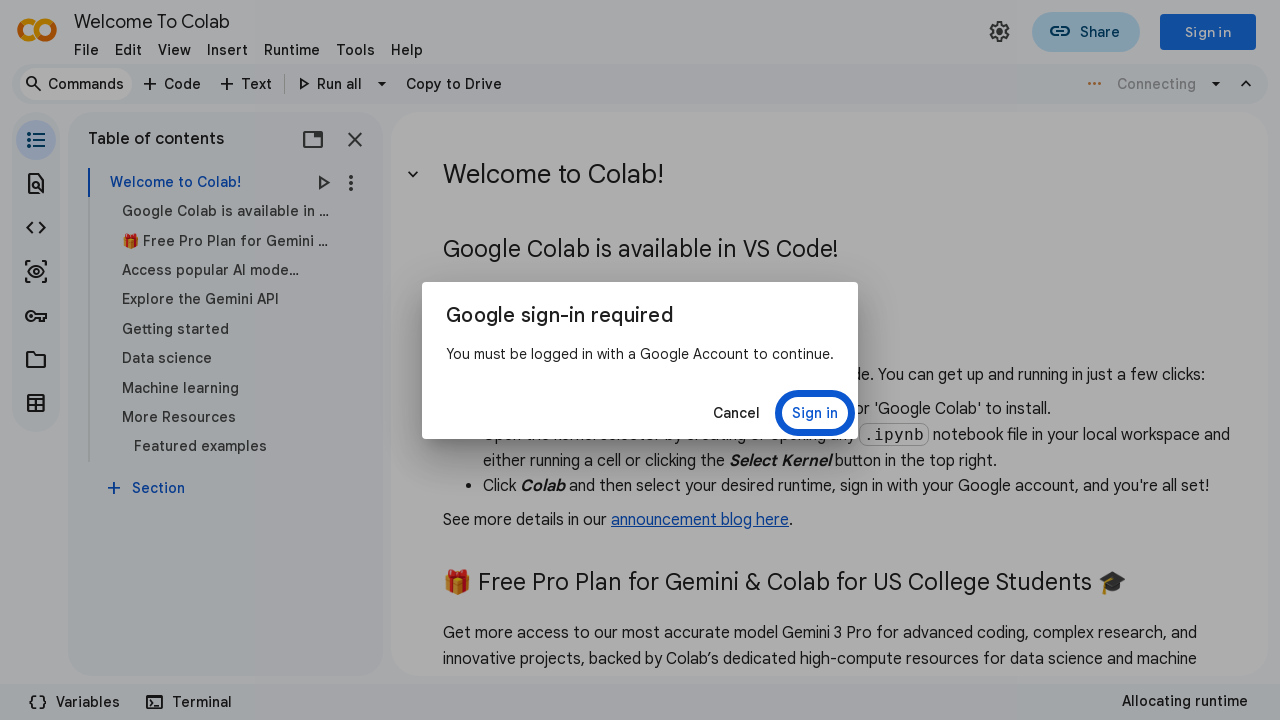

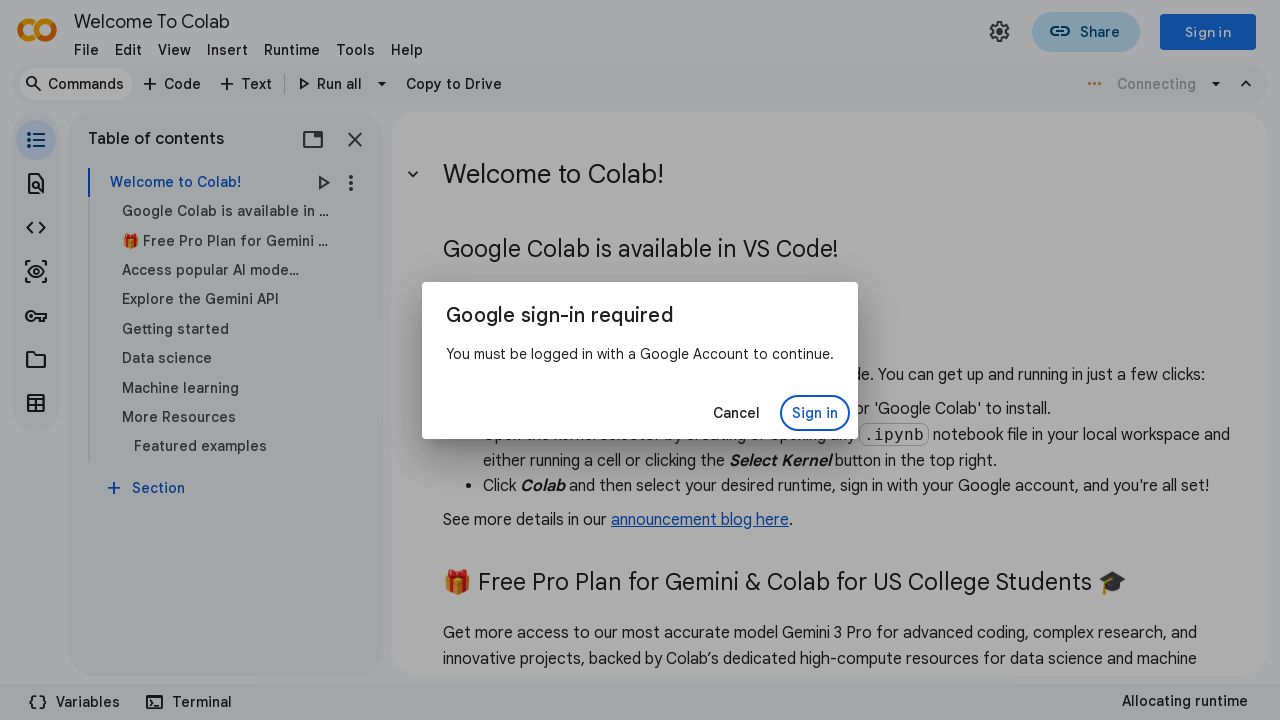